Tests drag and drop functionality by dragging an element from its initial position to a target element and verifying the position change

Starting URL: https://bonigarcia.dev/selenium-webdriver-java/drag-and-drop.html

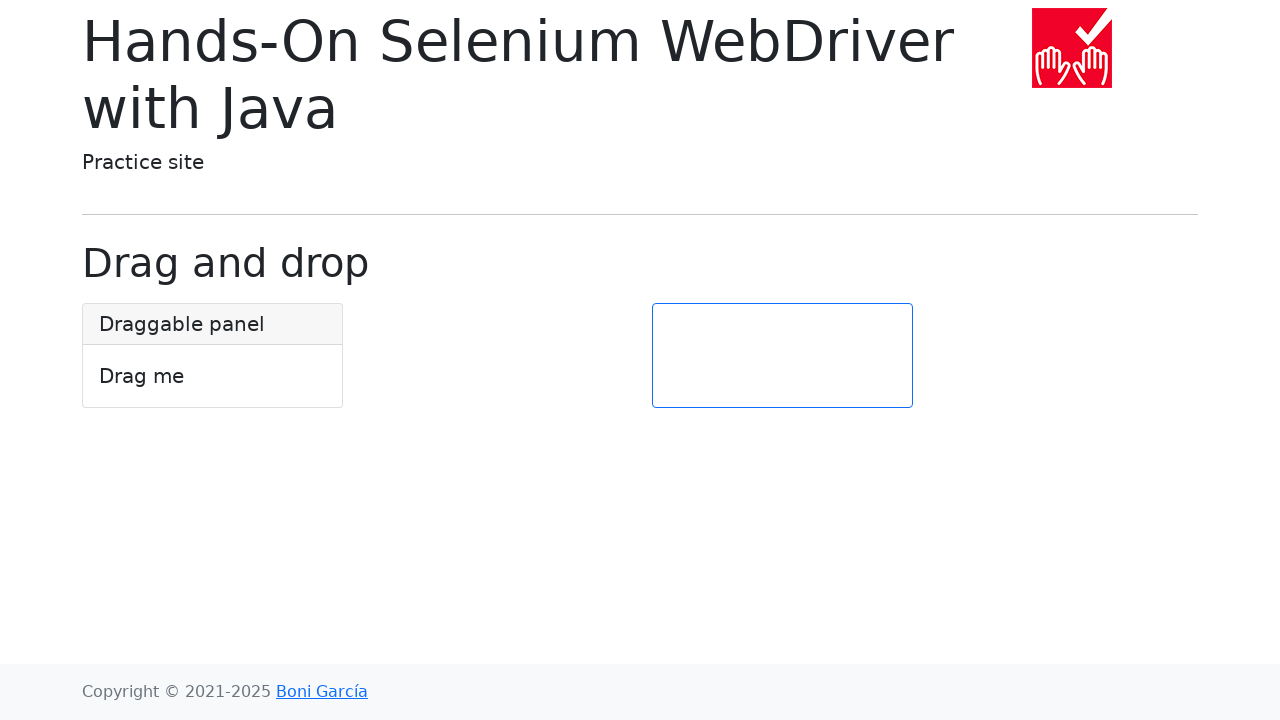

Located the draggable element
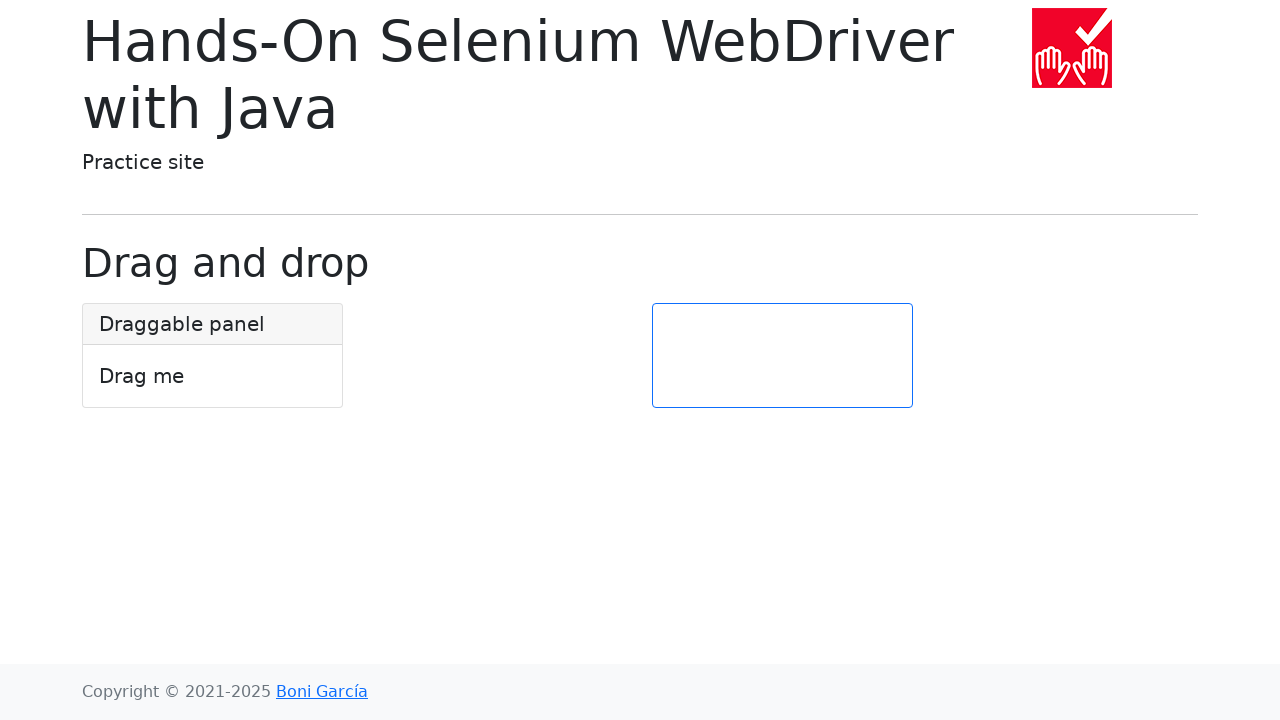

Located the target element
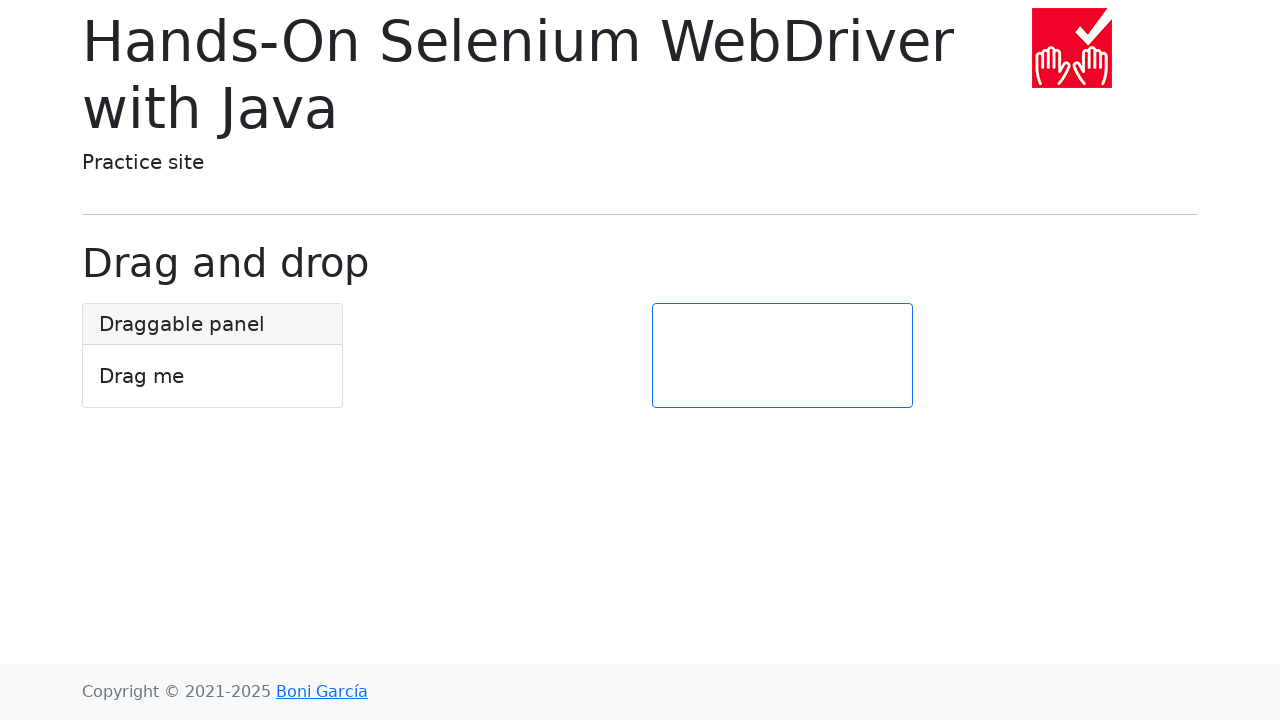

Retrieved initial position of draggable element
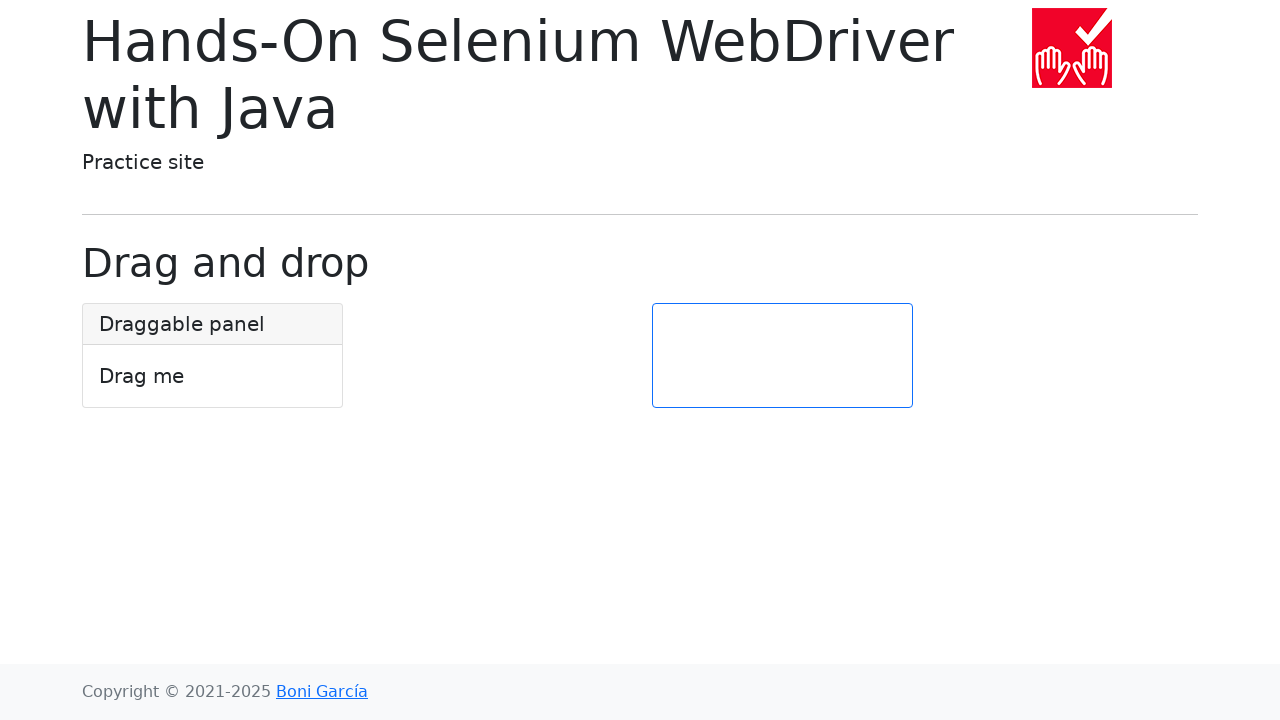

Dragged element from initial position to target element at (782, 356)
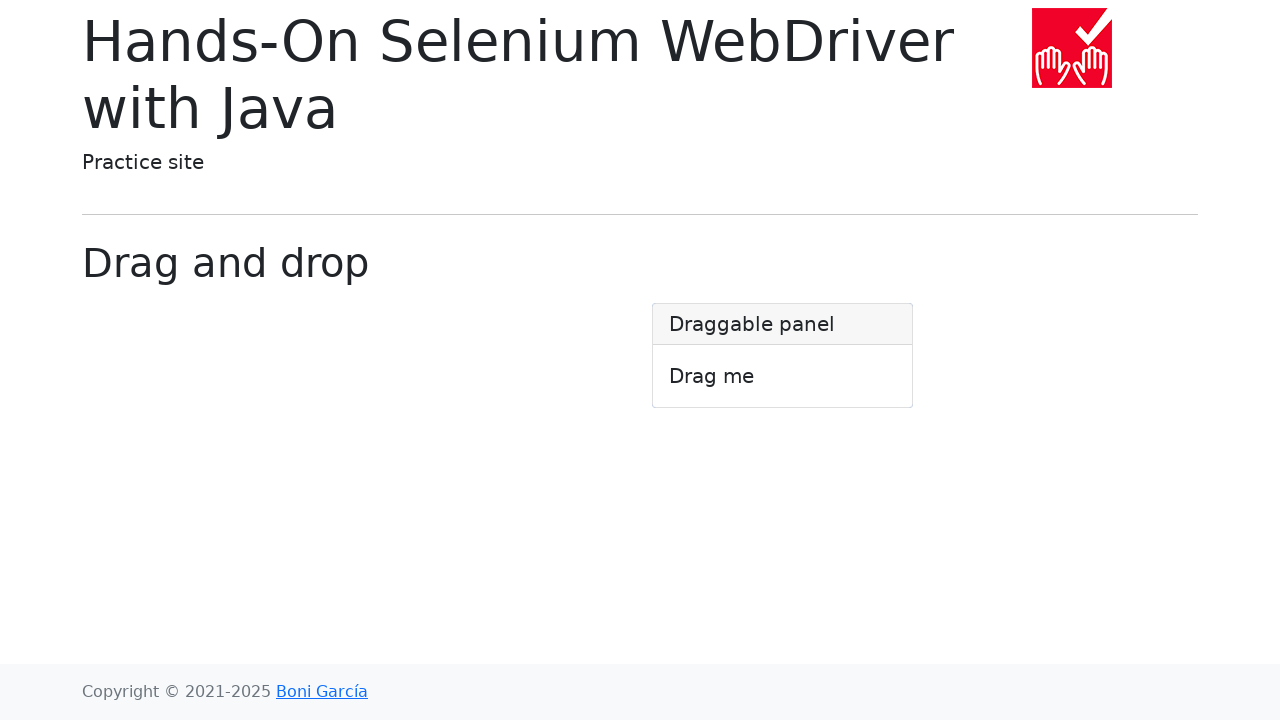

Retrieved final position of draggable element
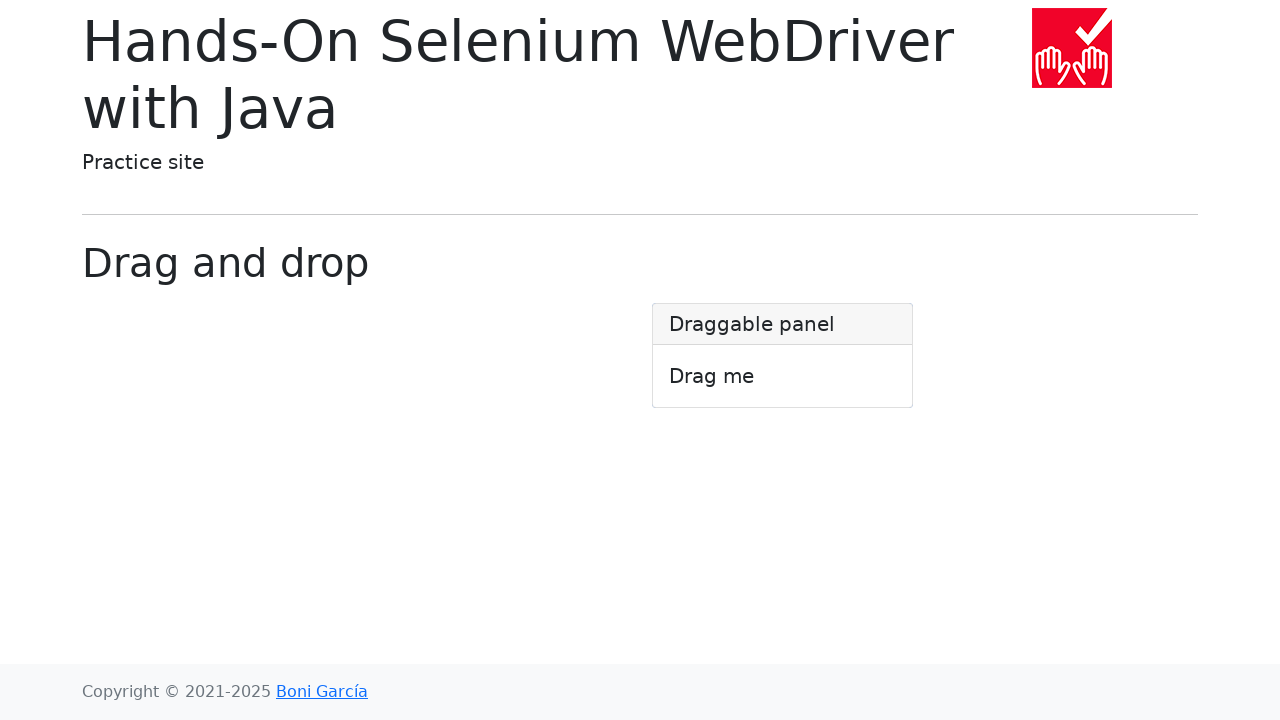

Verified that element position changed after drag and drop
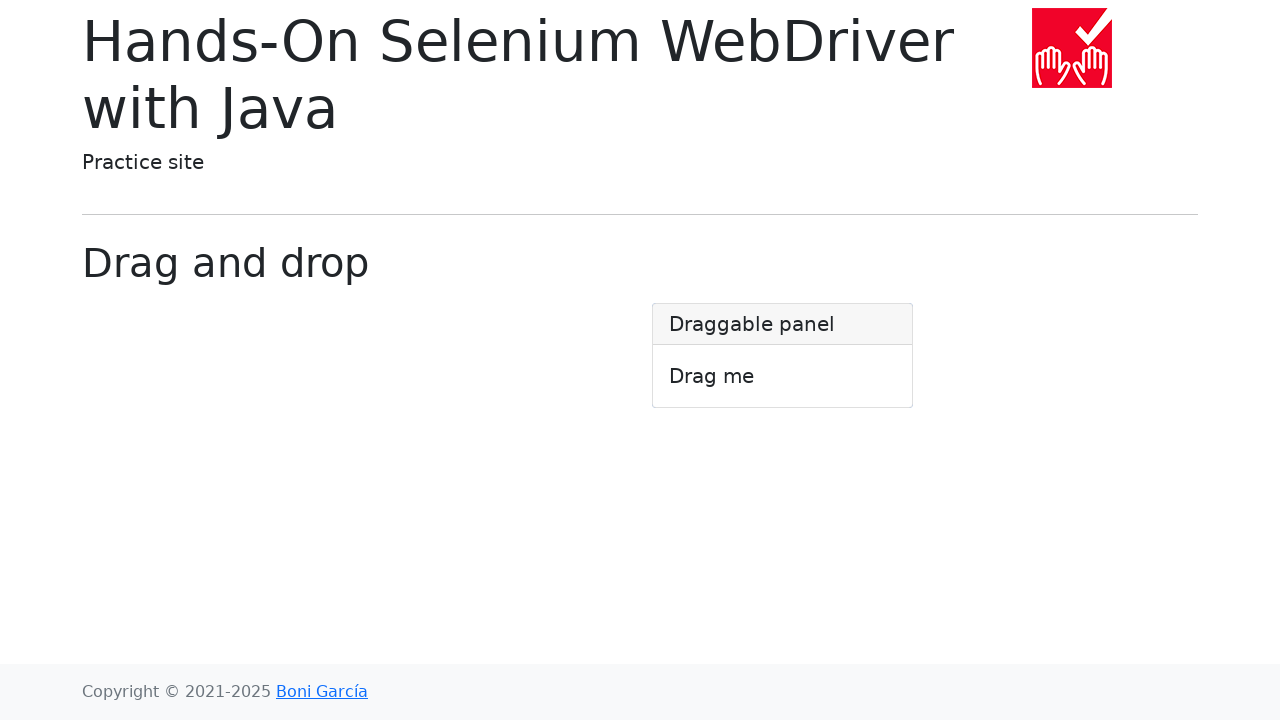

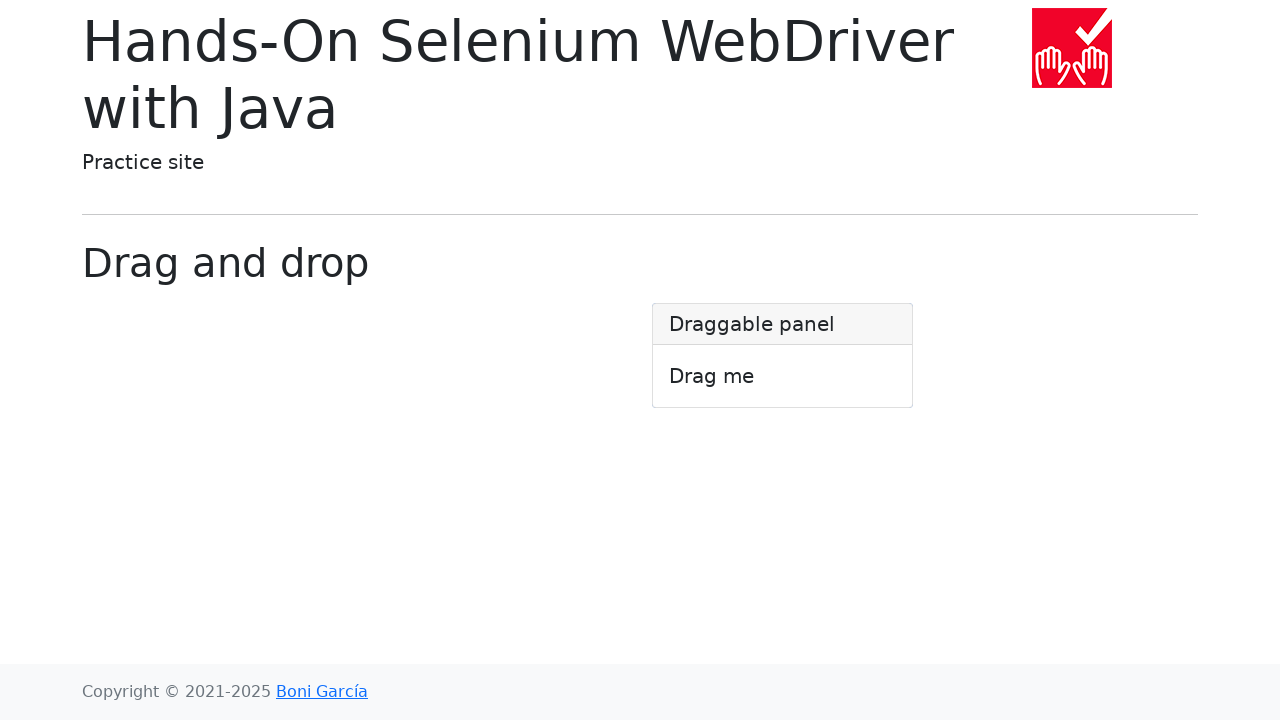